Tests clicking on the Elements card on the DemoQA homepage and verifies that the Elements section header is displayed correctly

Starting URL: https://demoqa.com/

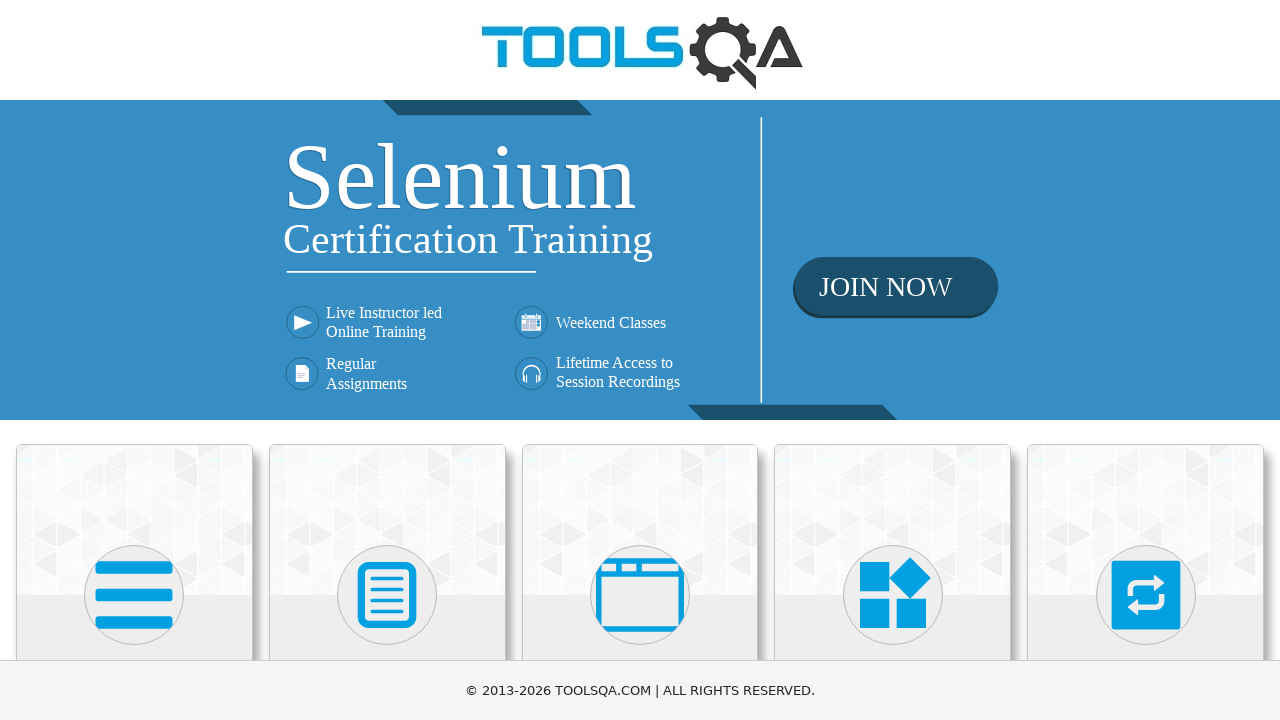

Clicked on the Elements card on DemoQA homepage at (134, 520) on (//div[@class='card-up'])[1]
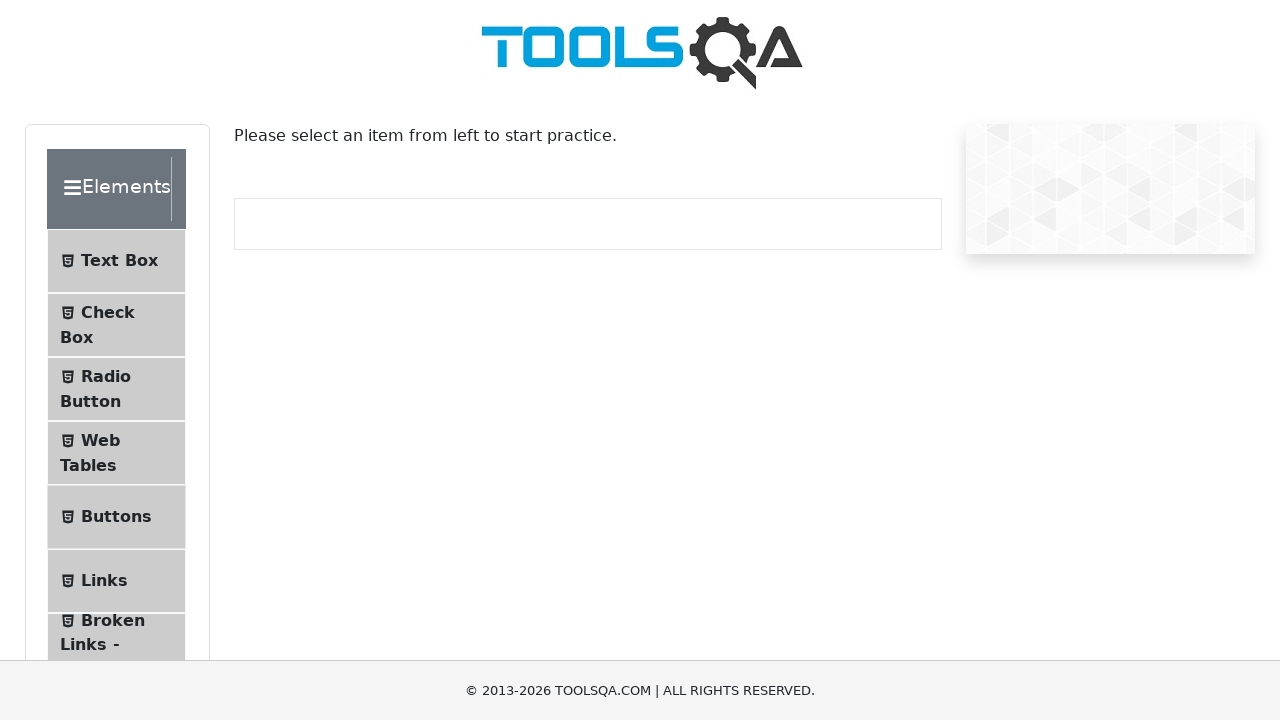

Elements section header is visible and loaded
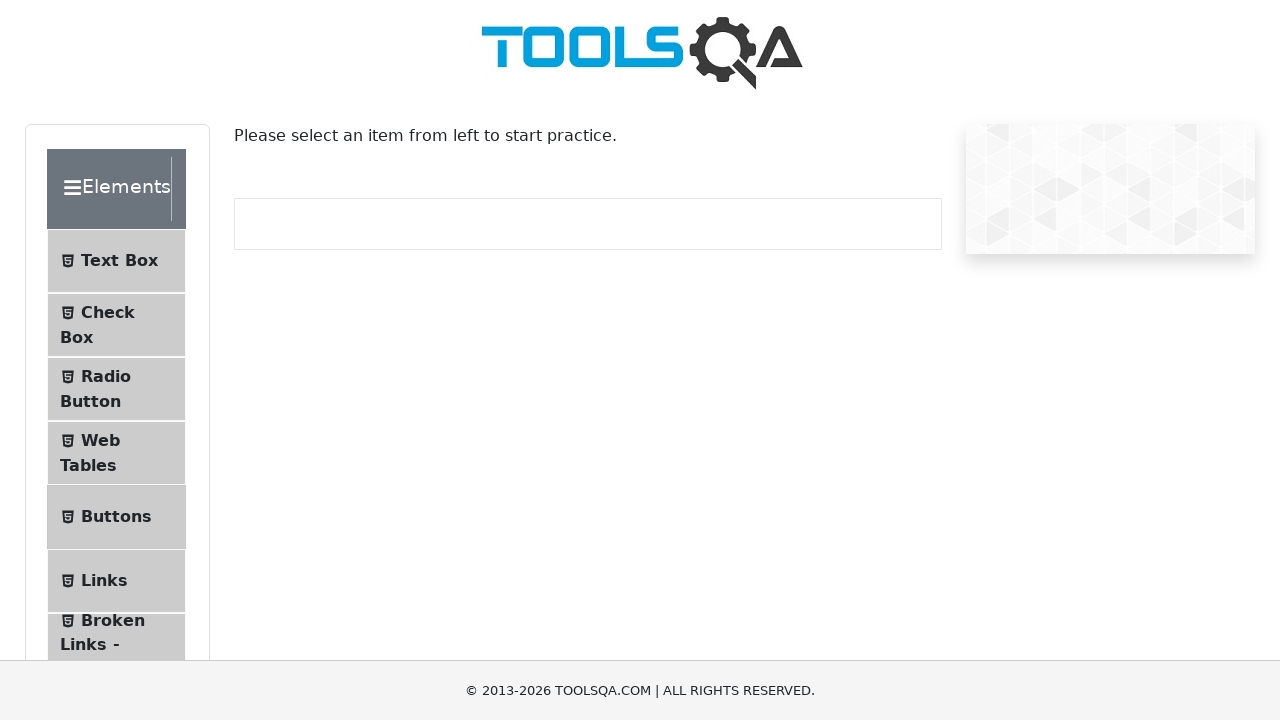

Verified Elements section header displays correctly
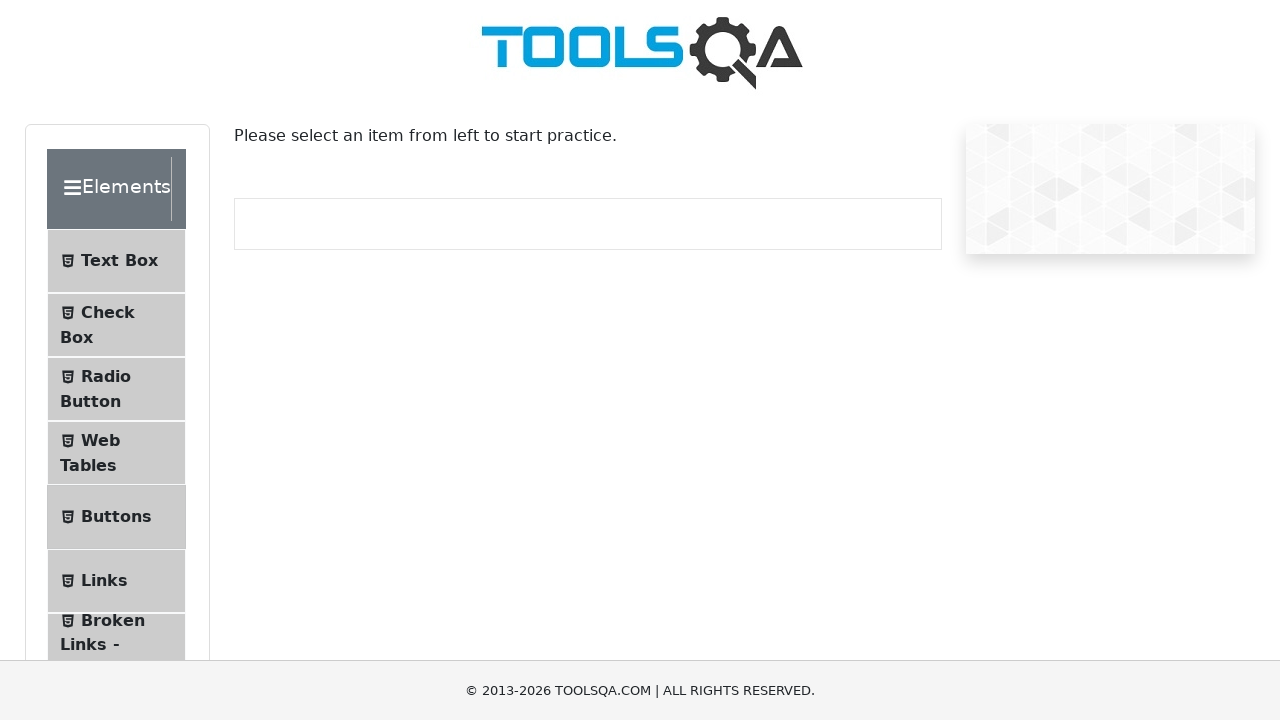

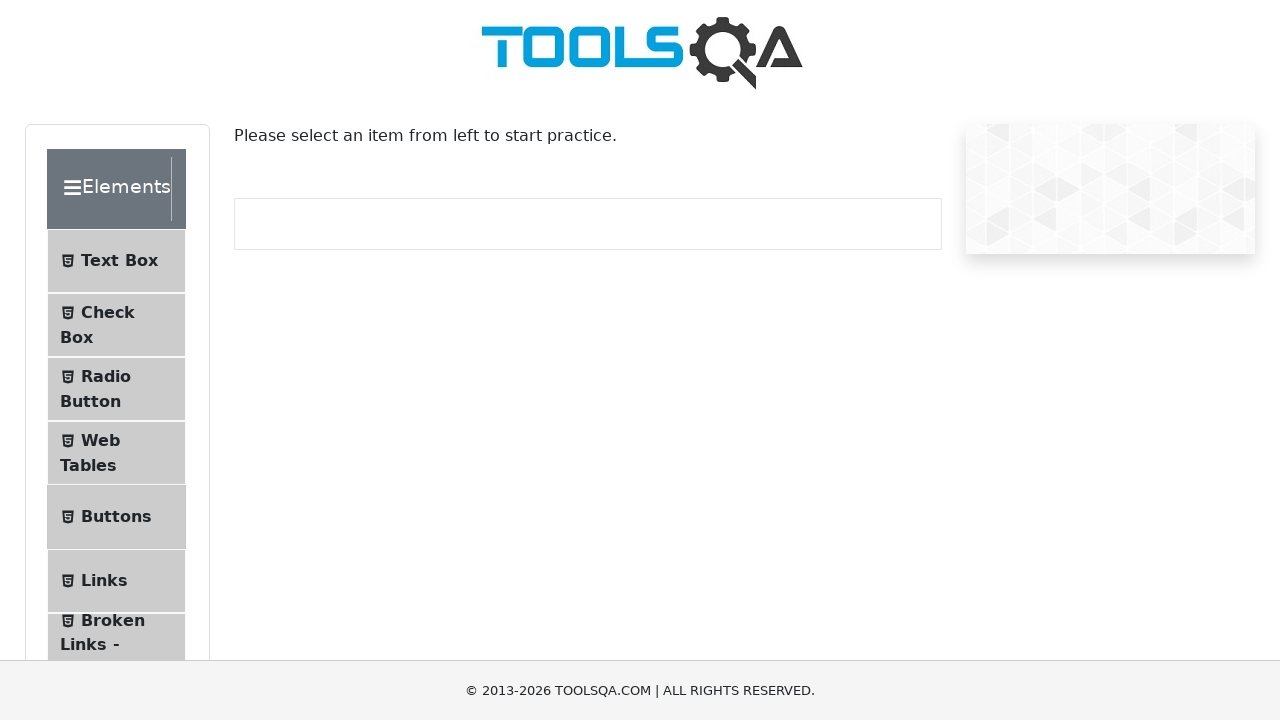